Tests the homepage navigation by clicking on various elements, verifying text content, navigating through menu items including Home, About Us, Our Services, Book our Space, Events & Workshops, and social media links.

Starting URL: https://www.pranahwellbeing.com/

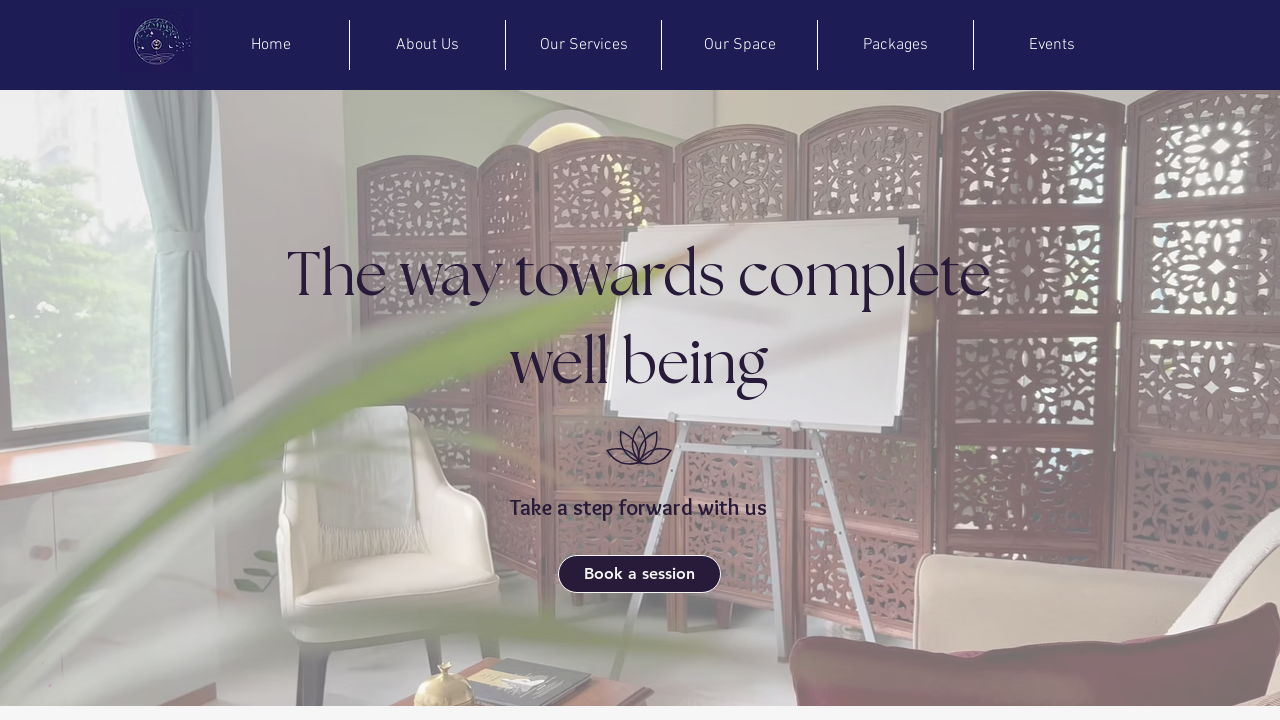

Clicked on 'pick an app' element at (640, 574) on //*[@id="comp-ln64r1qn"]/a/span
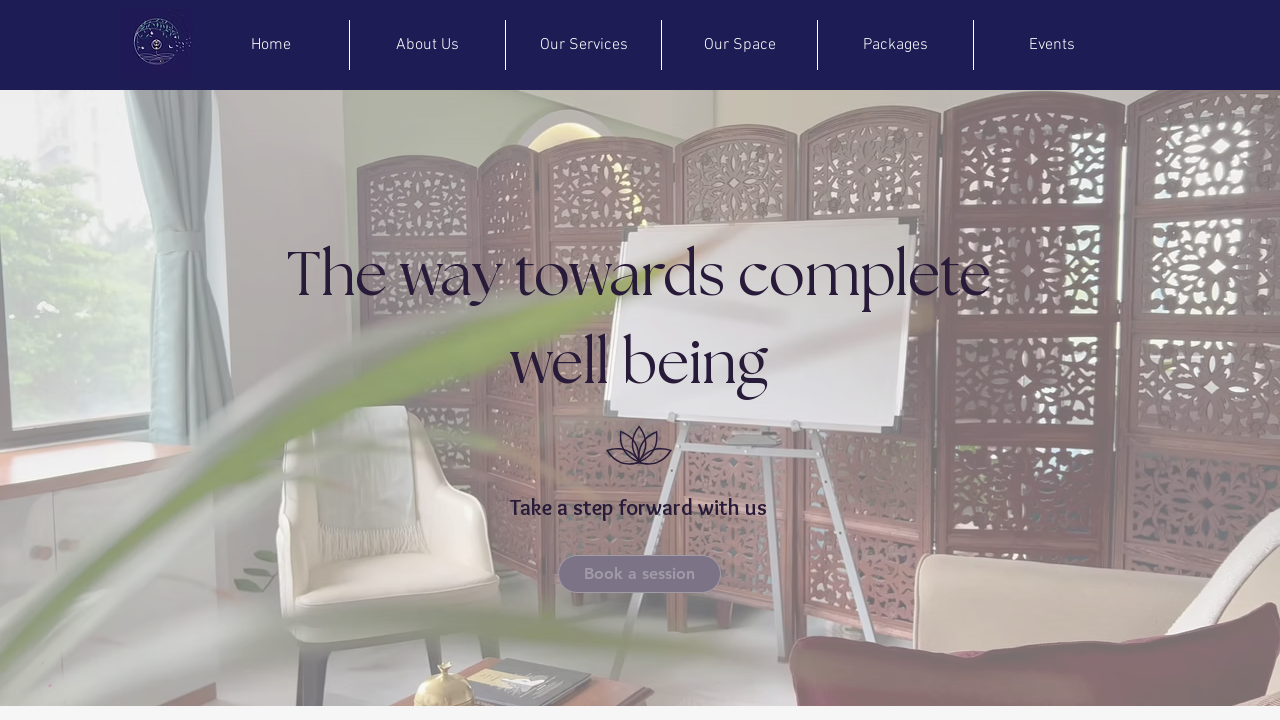

Retrieved heading text content
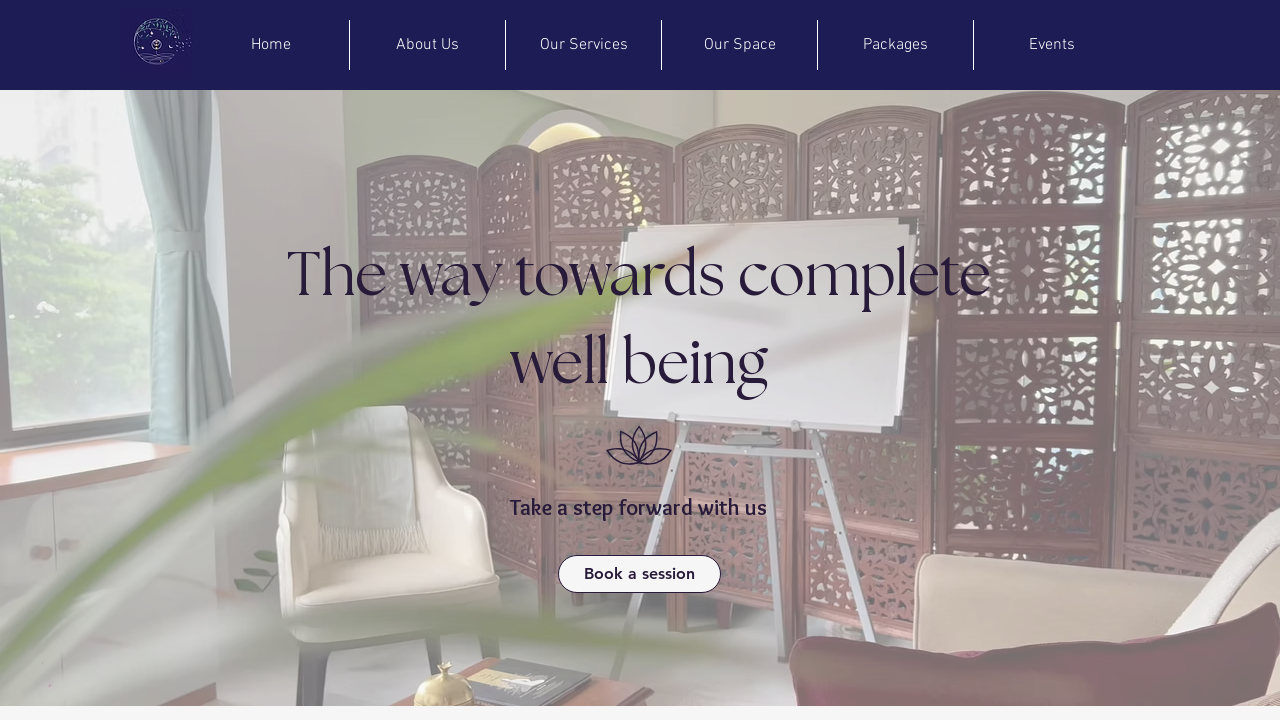

Verified heading text matches 'The way towards complete well being'
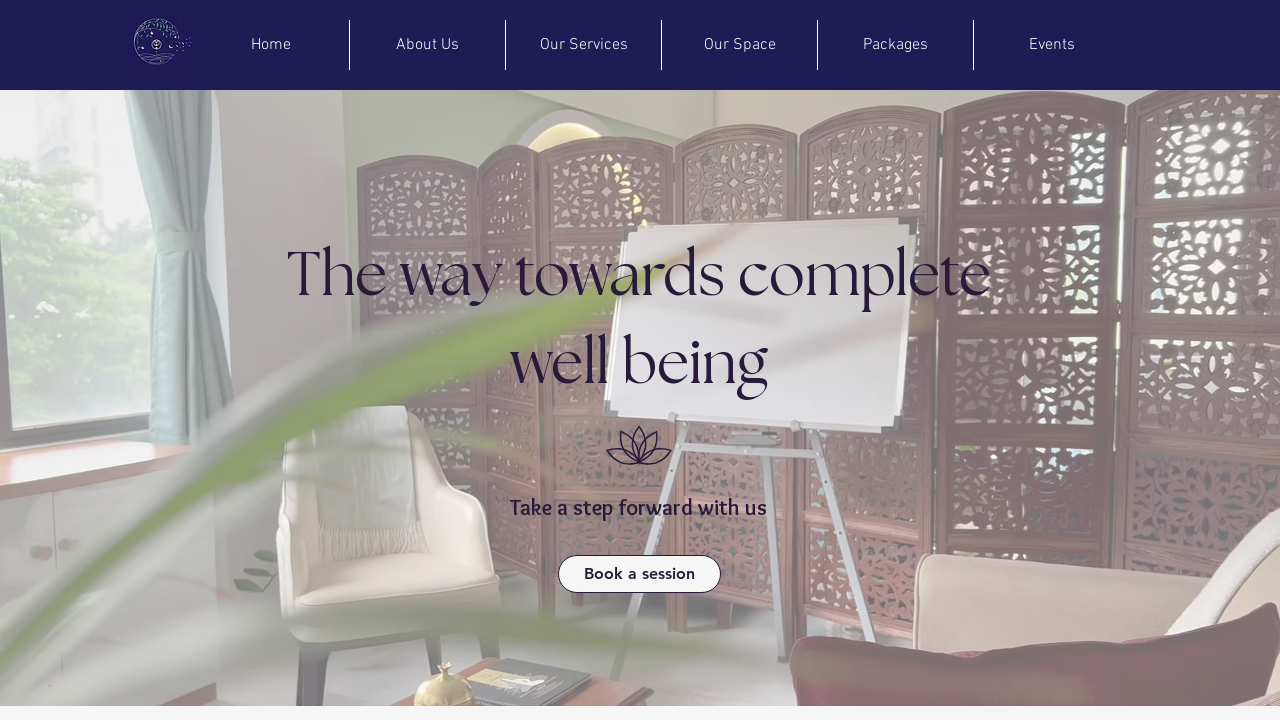

Clicked on 'Book a session' button at (1198, 39) on text=Book a session
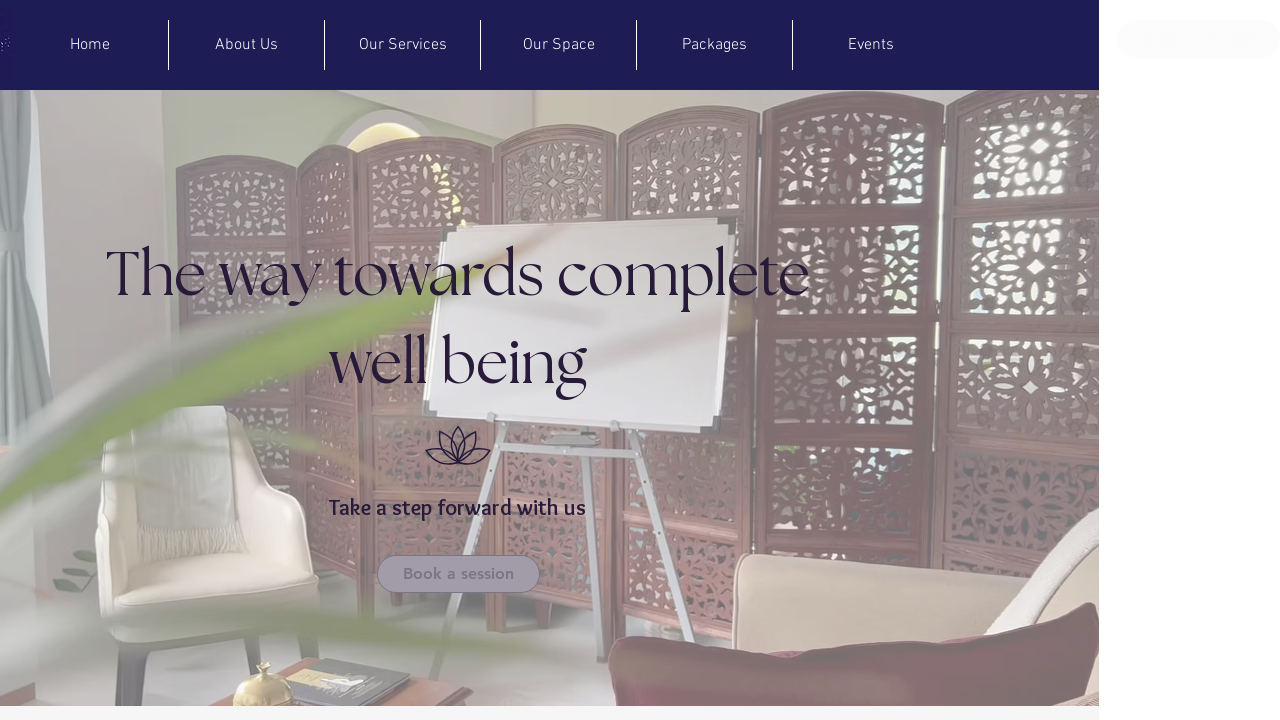

Scrolled down the page by 4000 pixels
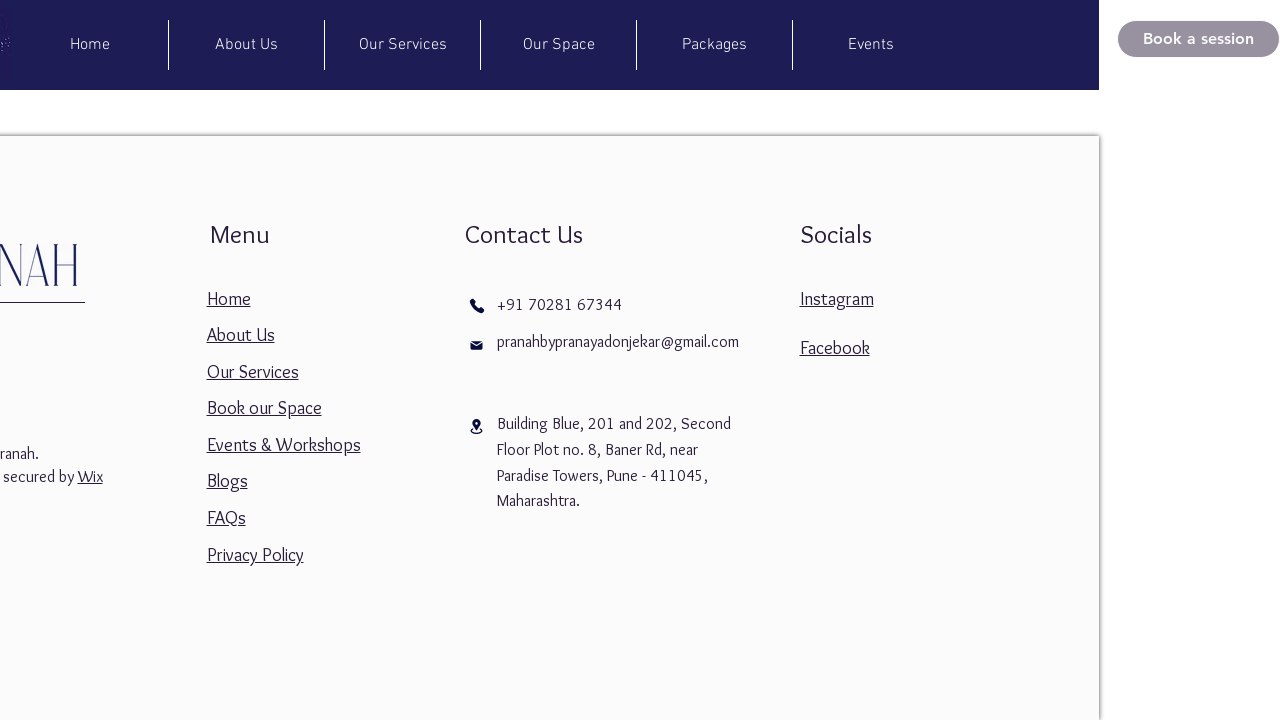

Clicked on 'Home' menu link at (90, 45) on text=Home
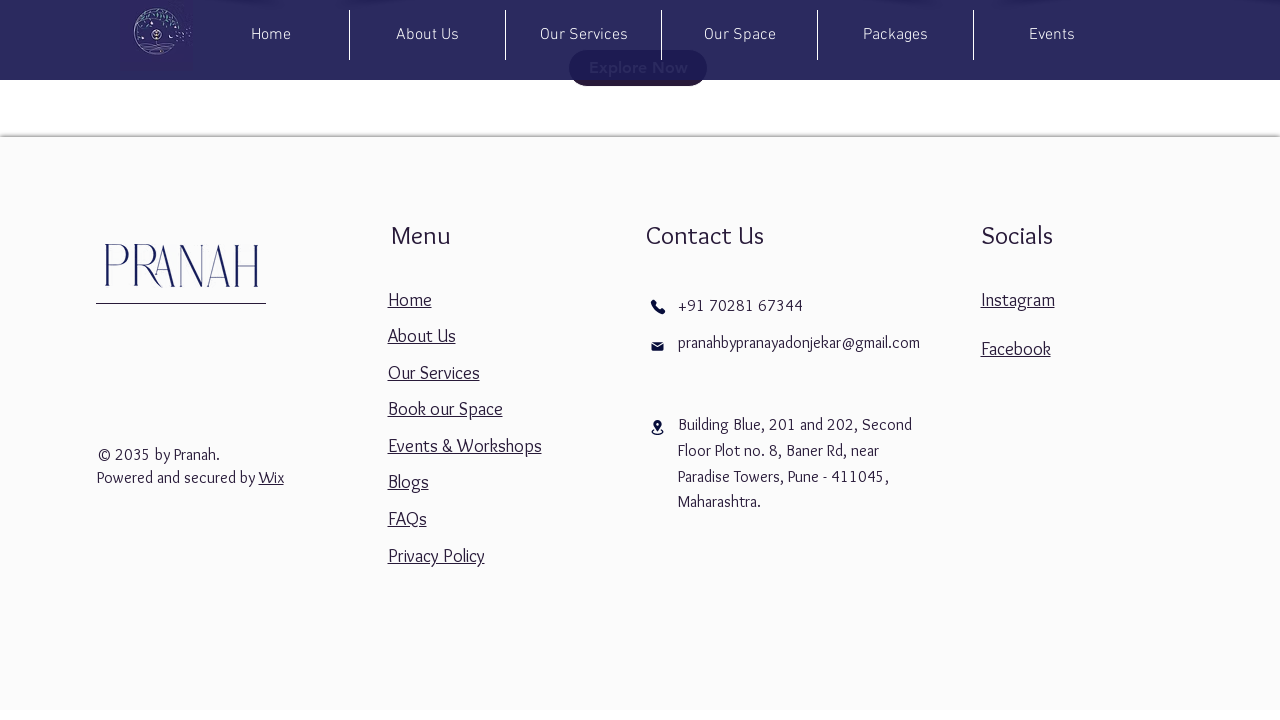

Clicked on 'About Us' menu link at (428, 45) on text=About Us
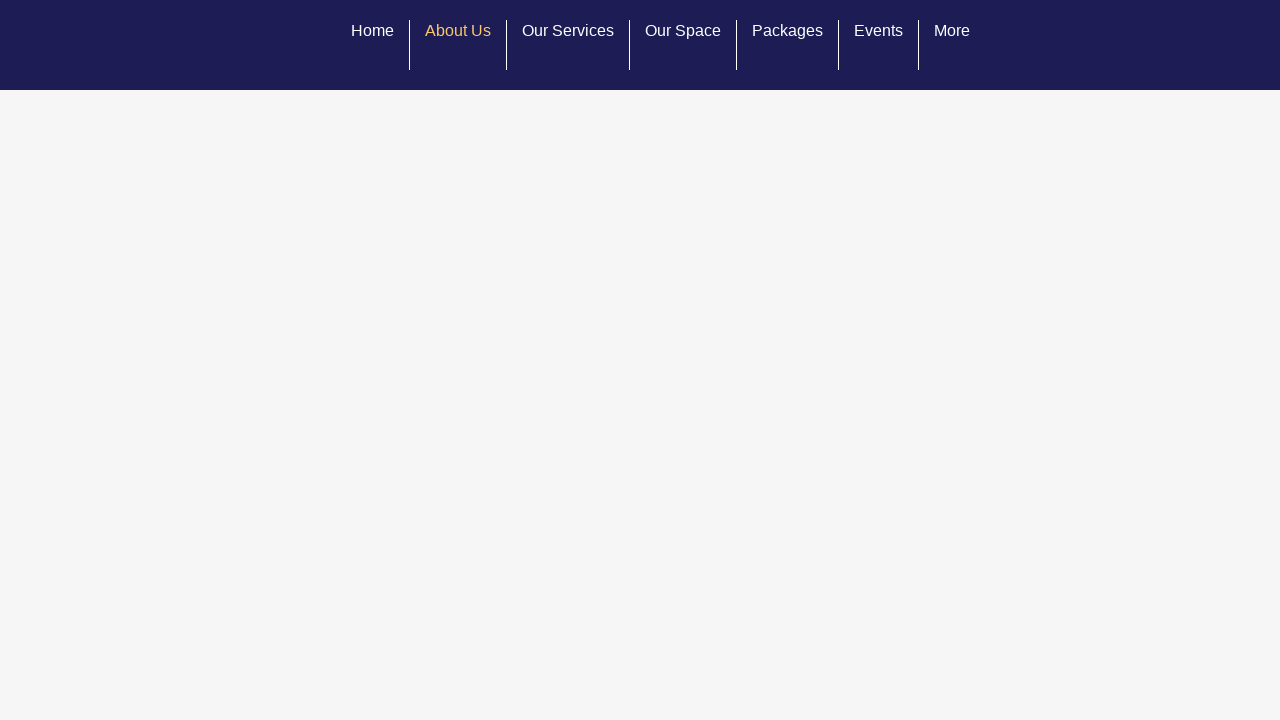

Clicked on 'Our Services' menu link at (584, 45) on text=Our Services
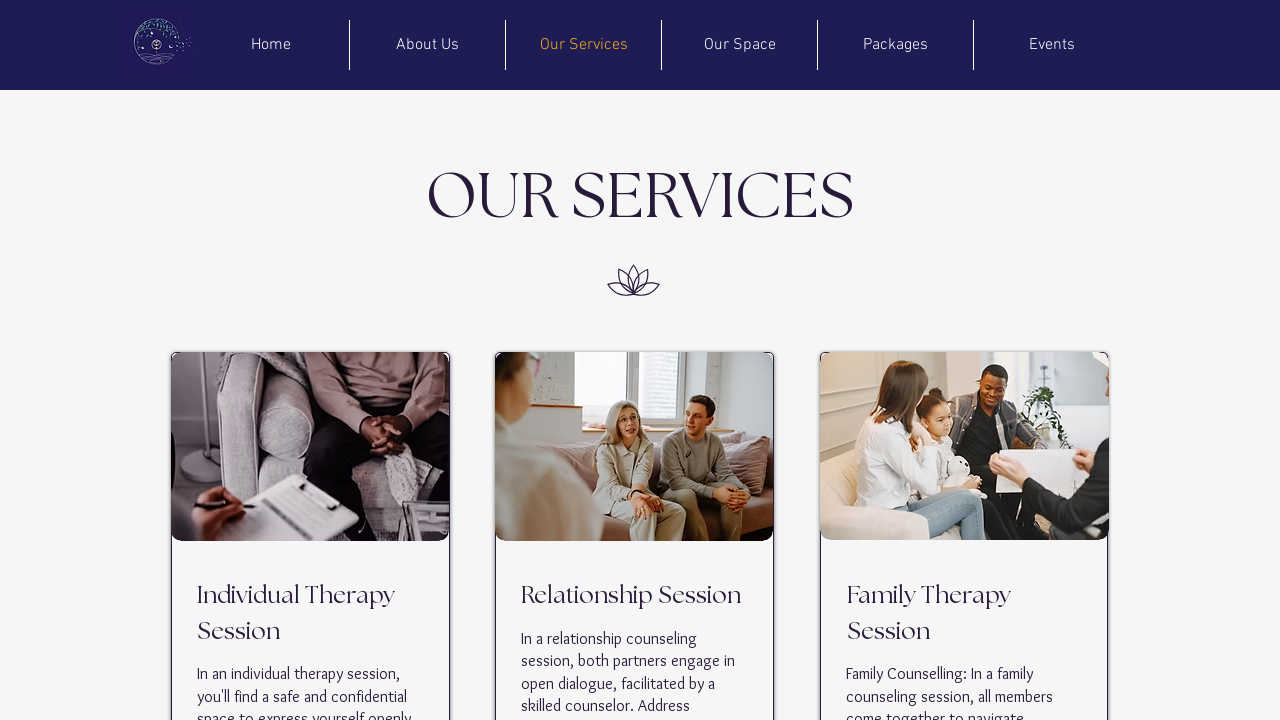

Clicked on 'Book our Space' menu link at (445, 408) on text=Book our Space
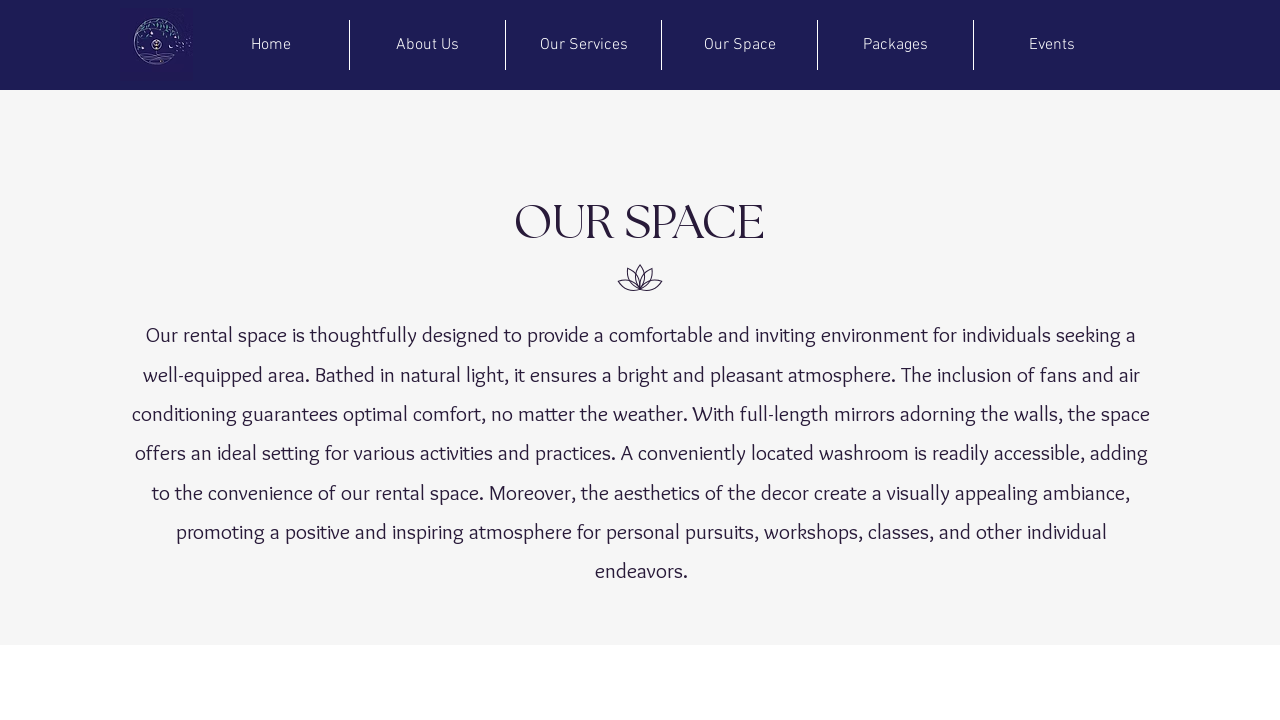

Clicked on 'Events & Workshops' menu link at (464, 445) on text=Events & Workshops
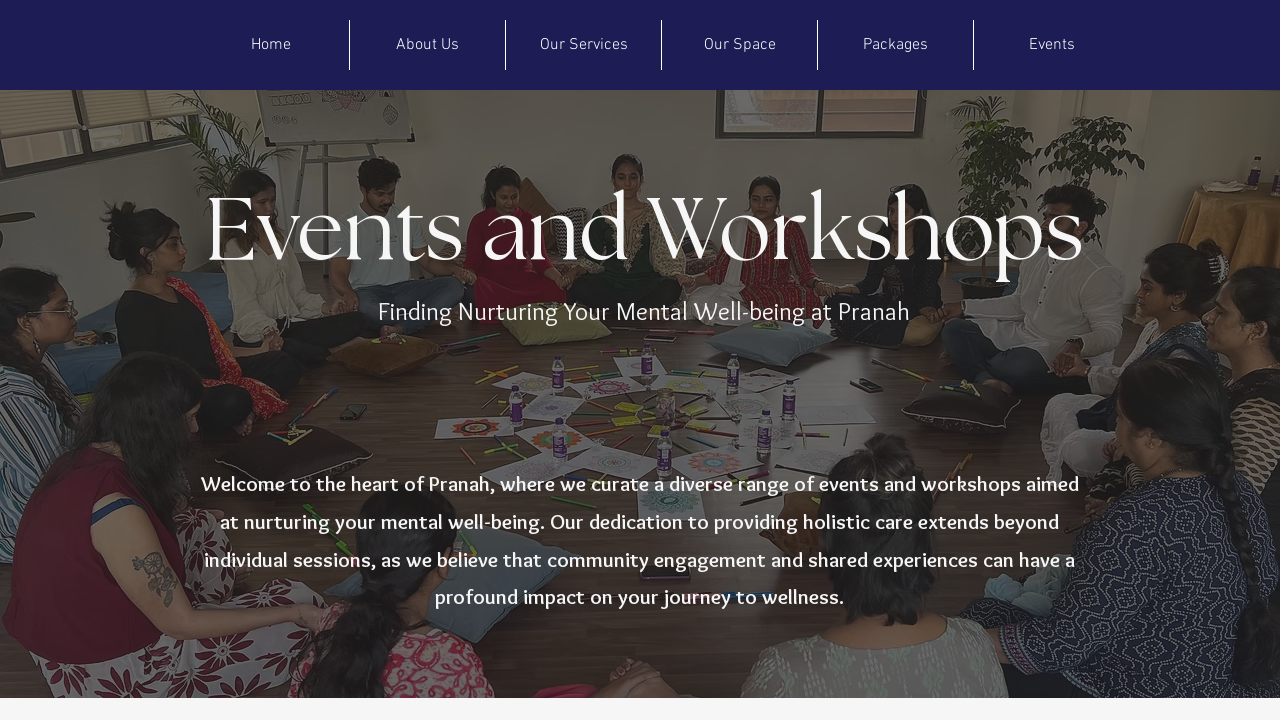

Clicked on 'Instagram' social media link at (1018, 406) on text=Instagram
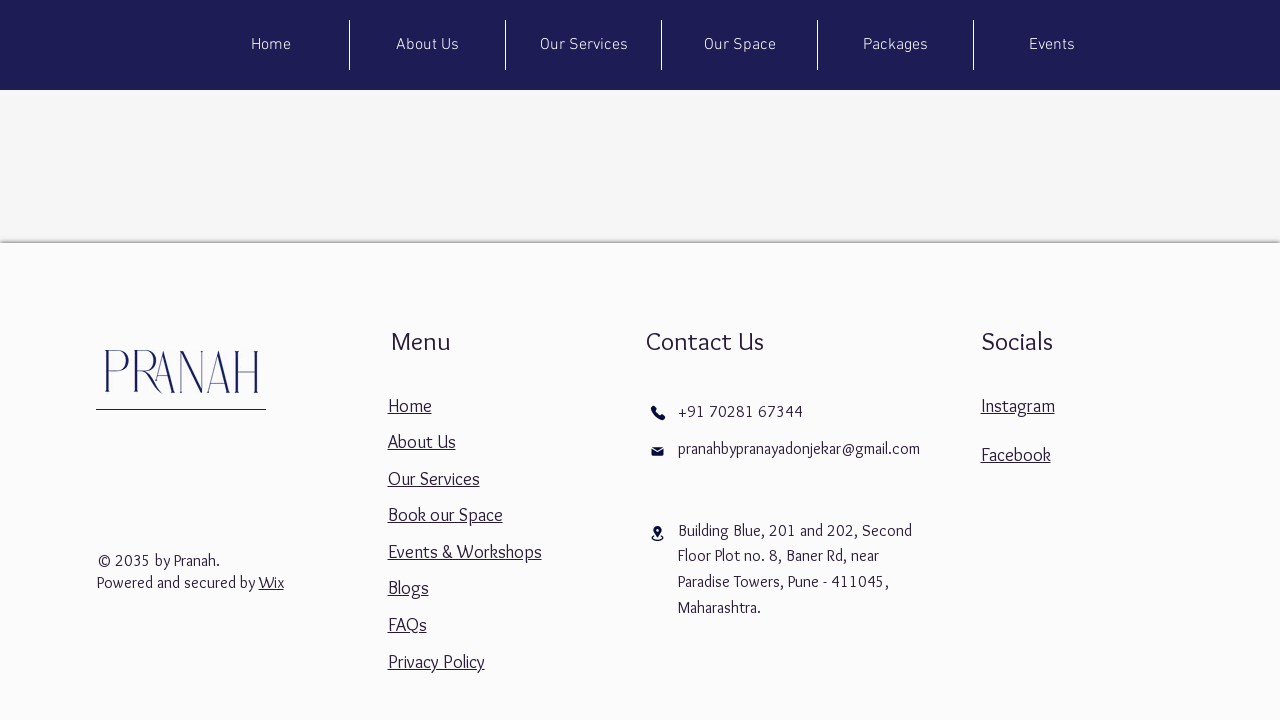

Clicked on 'Facebook' social media link at (1016, 455) on text=Facebook
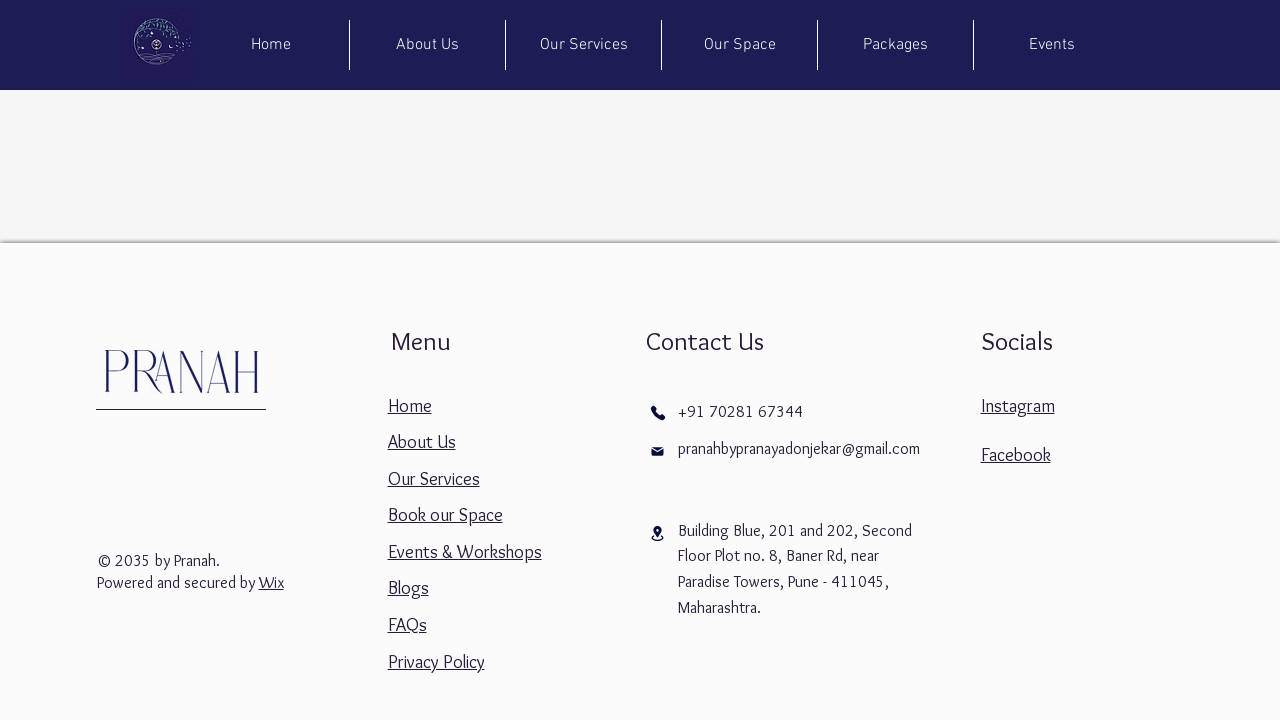

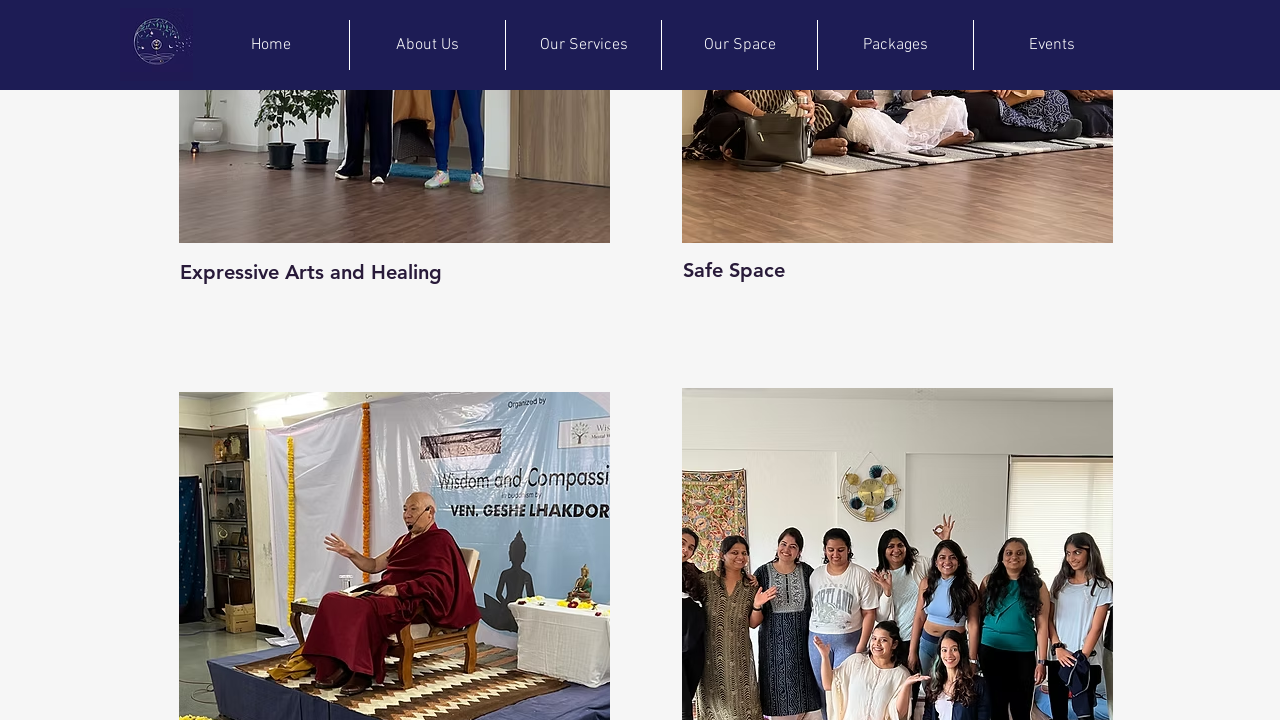